Tests that touch targets on mobile have adequate size for finger tapping by evaluating element dimensions.

Starting URL: https://desafiovitalidade.com.br/

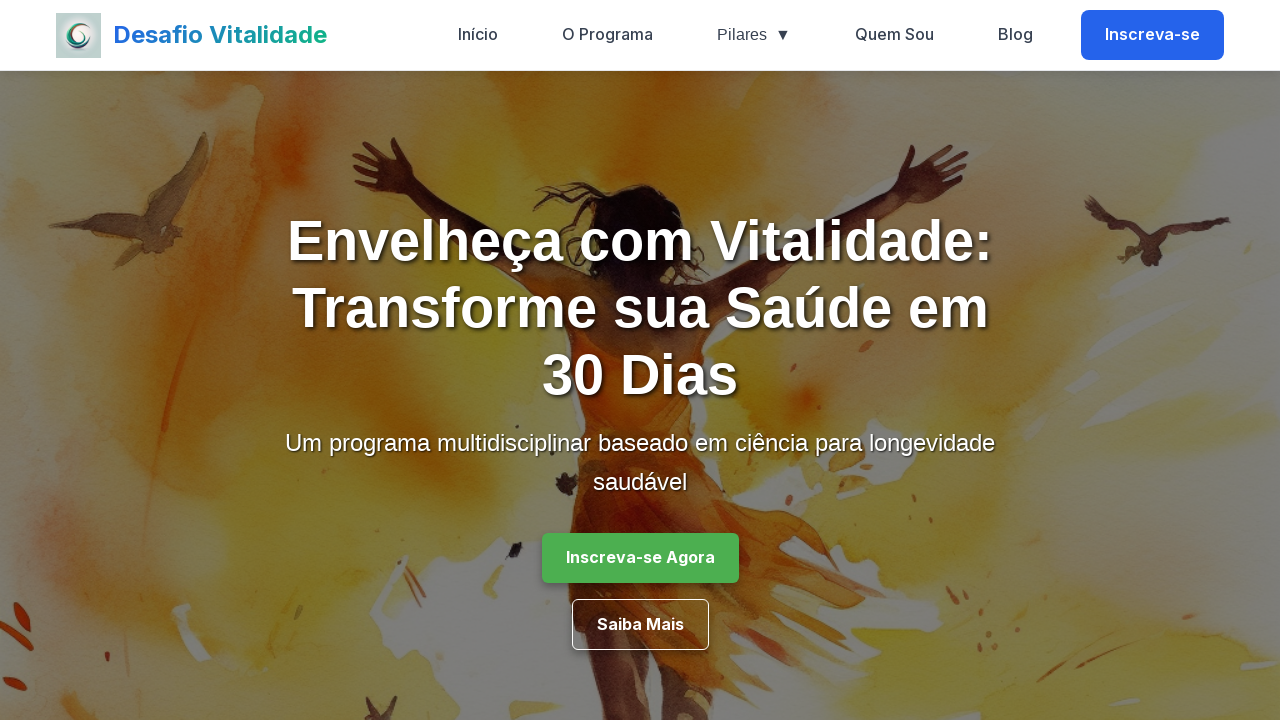

Set mobile viewport to 375x667 pixels
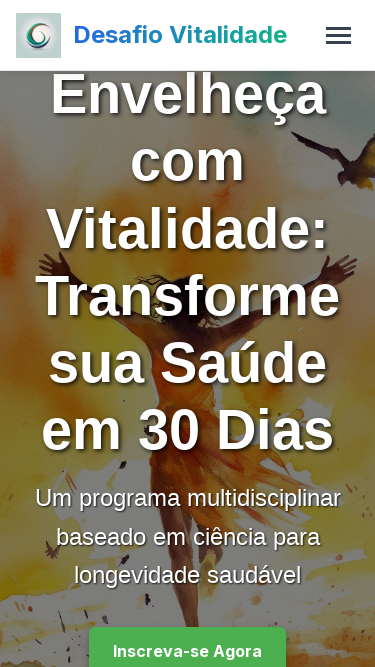

Interactive elements (links, buttons) loaded on page
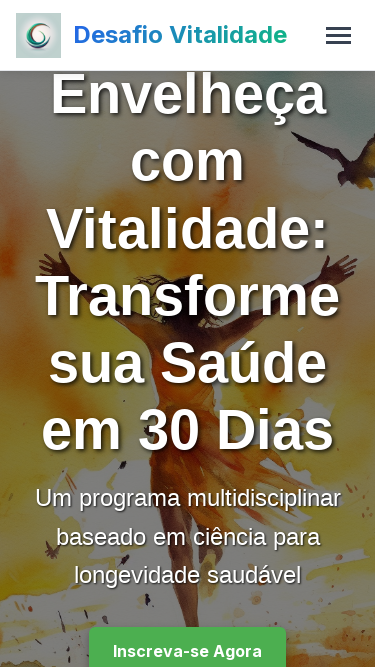

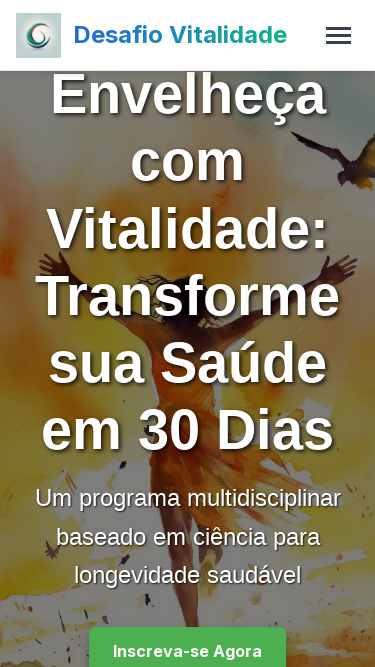